Tests JavaScript alert handling by interacting with three types of alerts: simple alert, confirm dialog, and prompt dialog

Starting URL: https://www.hyrtutorials.com/p/alertsdemo.html

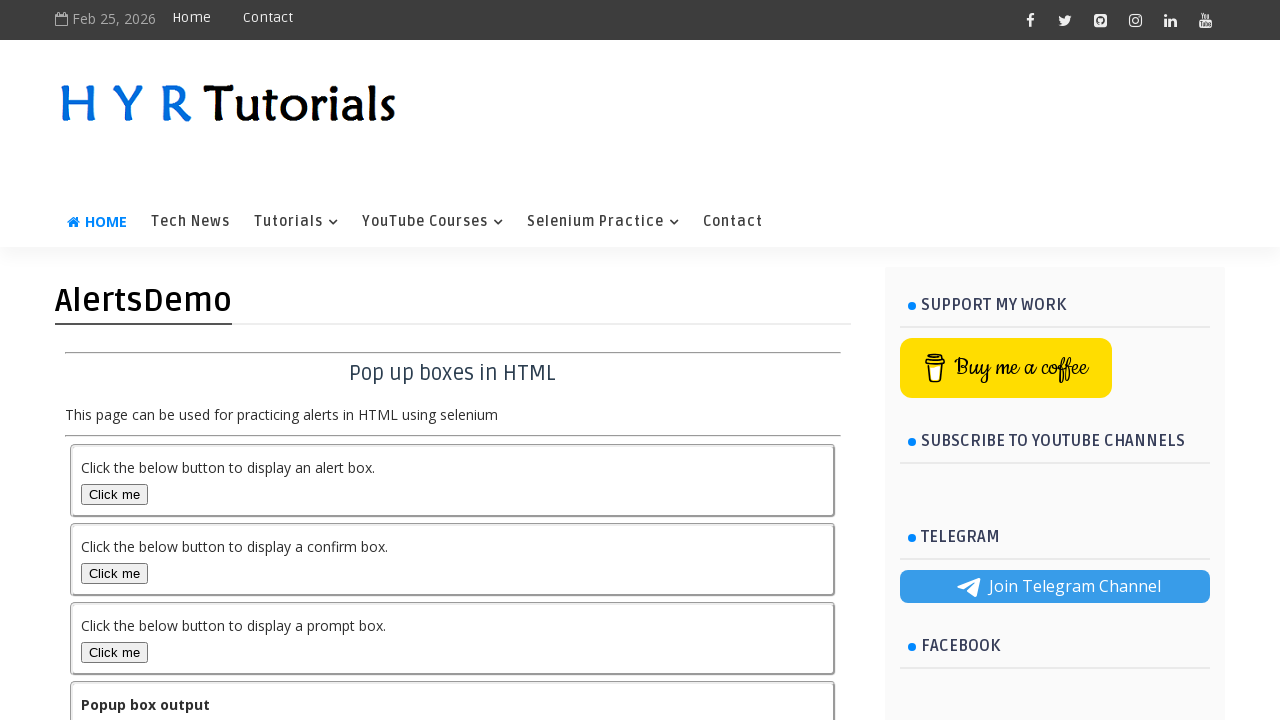

Clicked alert box button at (114, 494) on button#alertBox
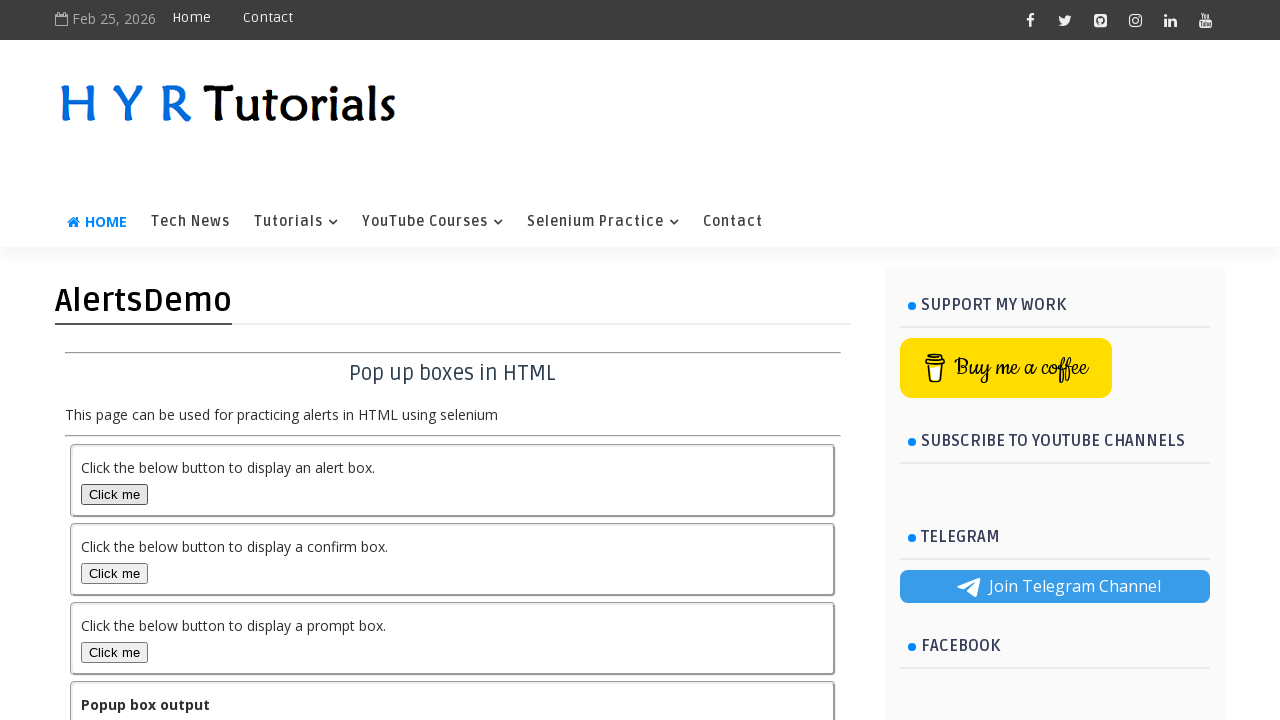

Set up dialog handler to accept alert
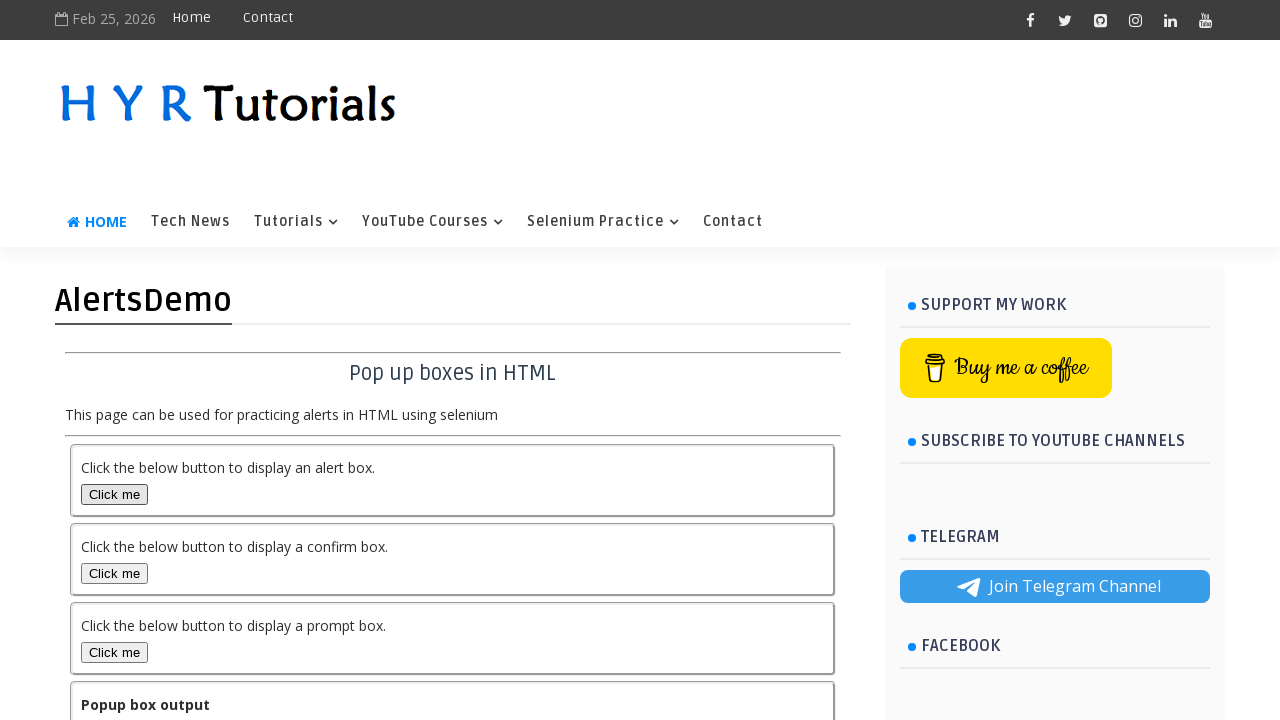

Waited 1 second before next alert
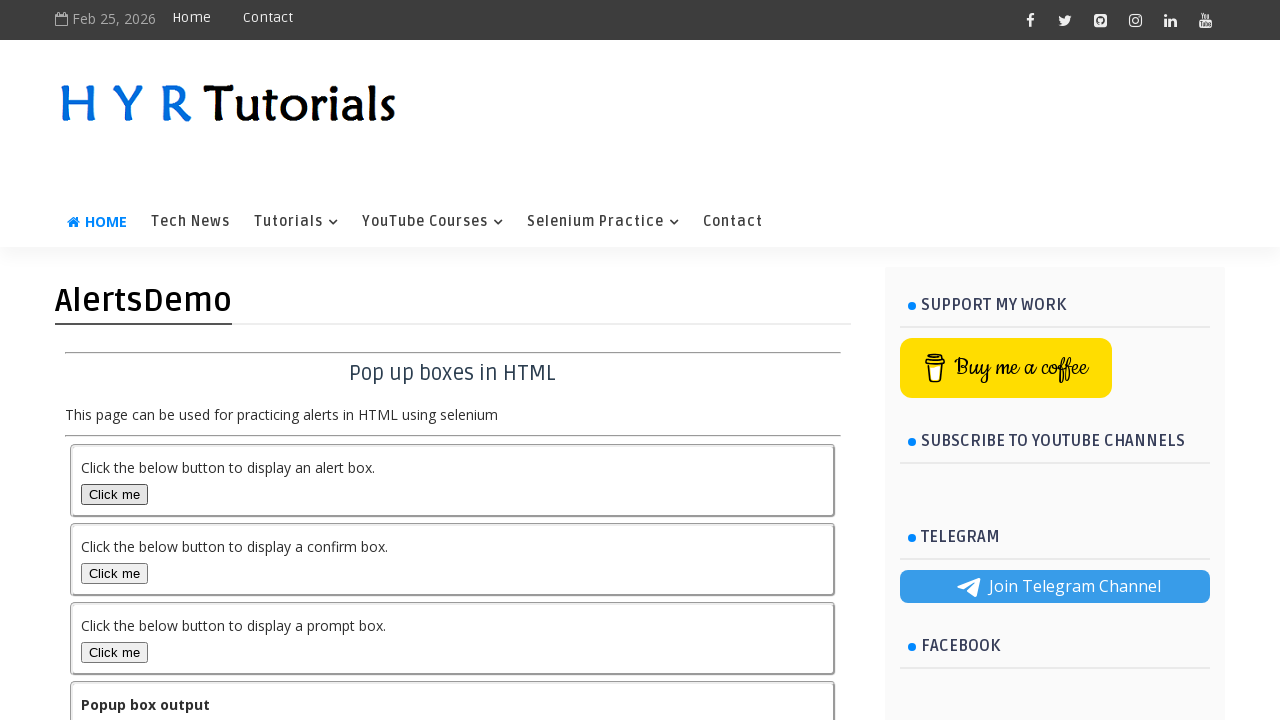

Clicked confirm box button at (114, 573) on button#confirmBox
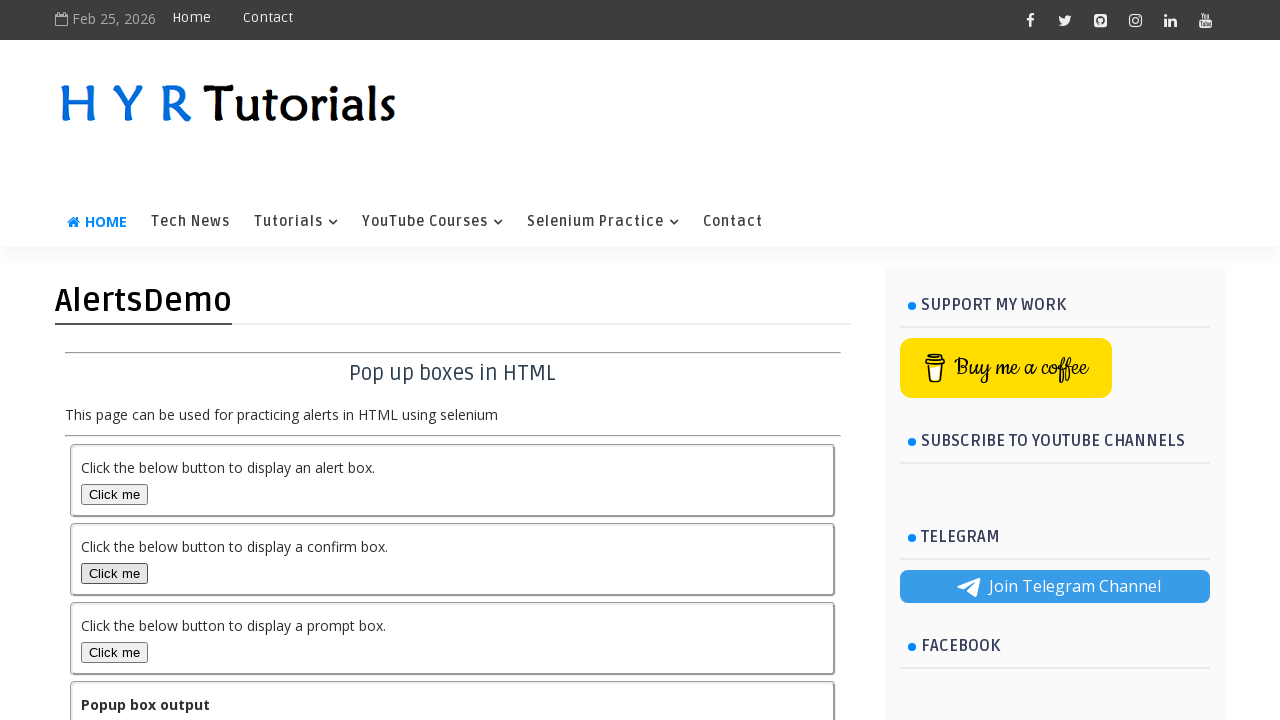

Set up dialog handler to accept confirm dialog
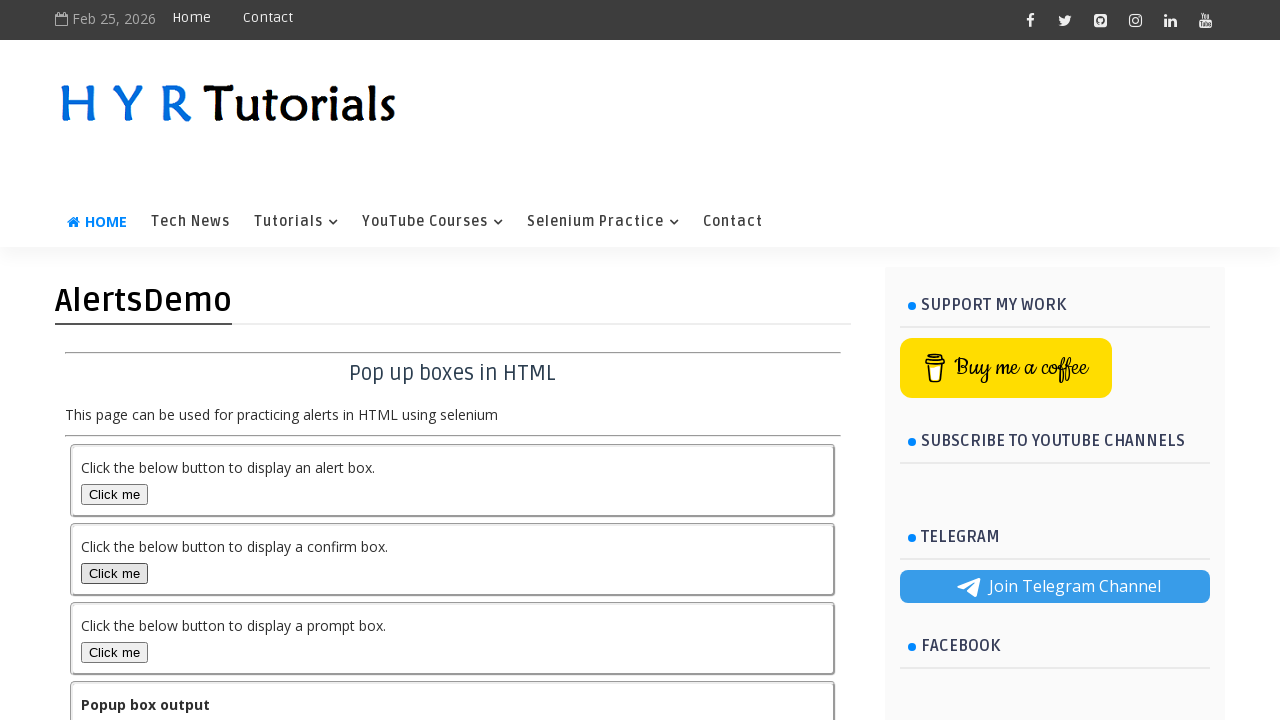

Waited 1 second before next alert
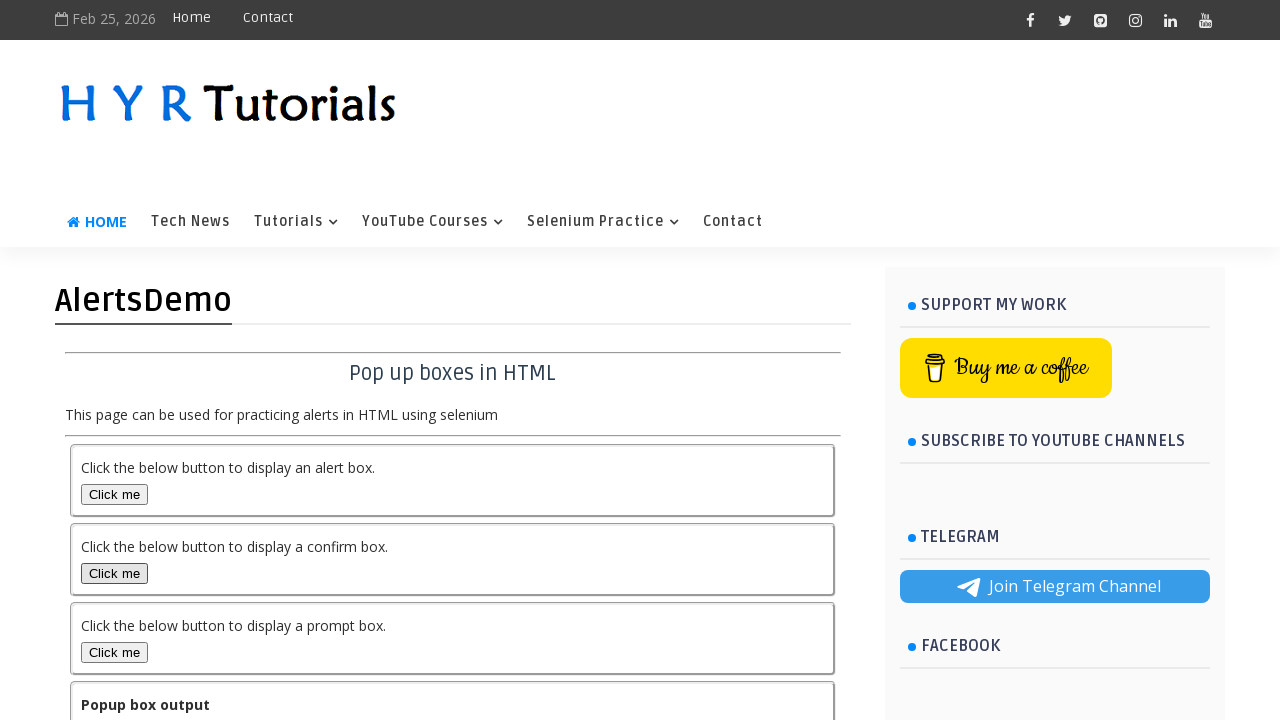

Set up one-time dialog handler for prompt with text input
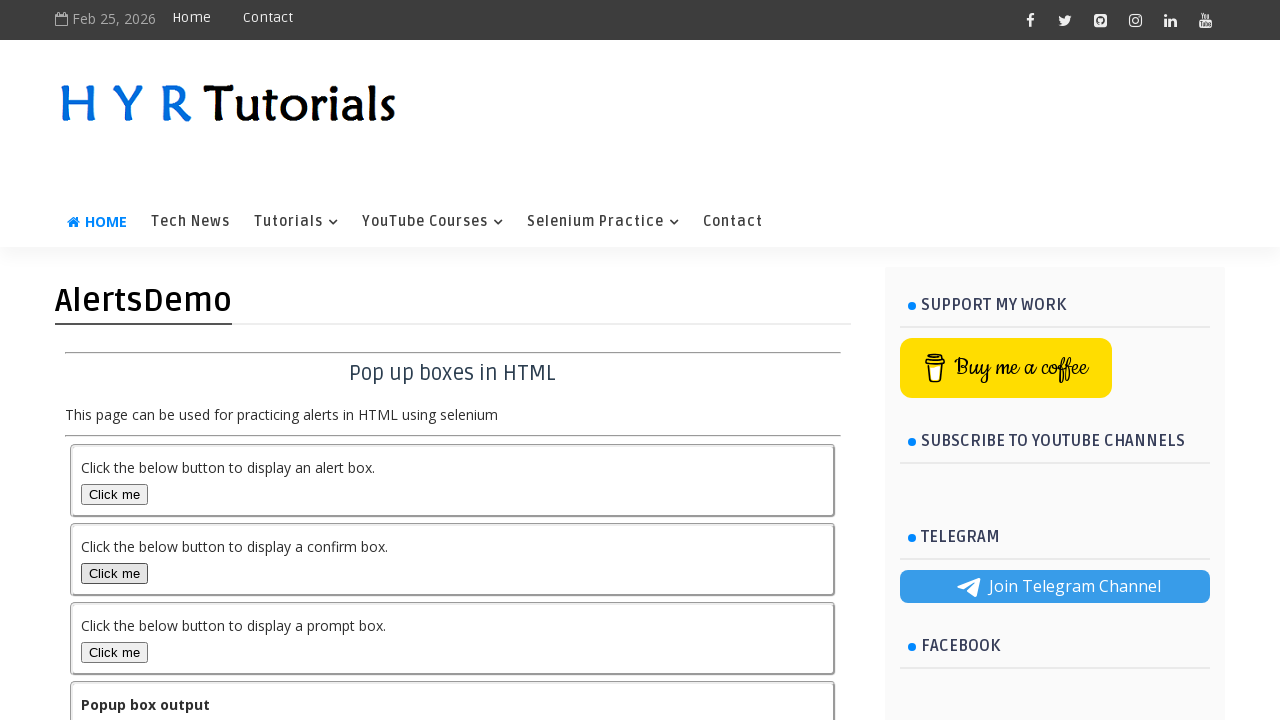

Clicked prompt box button at (114, 652) on button#promptBox
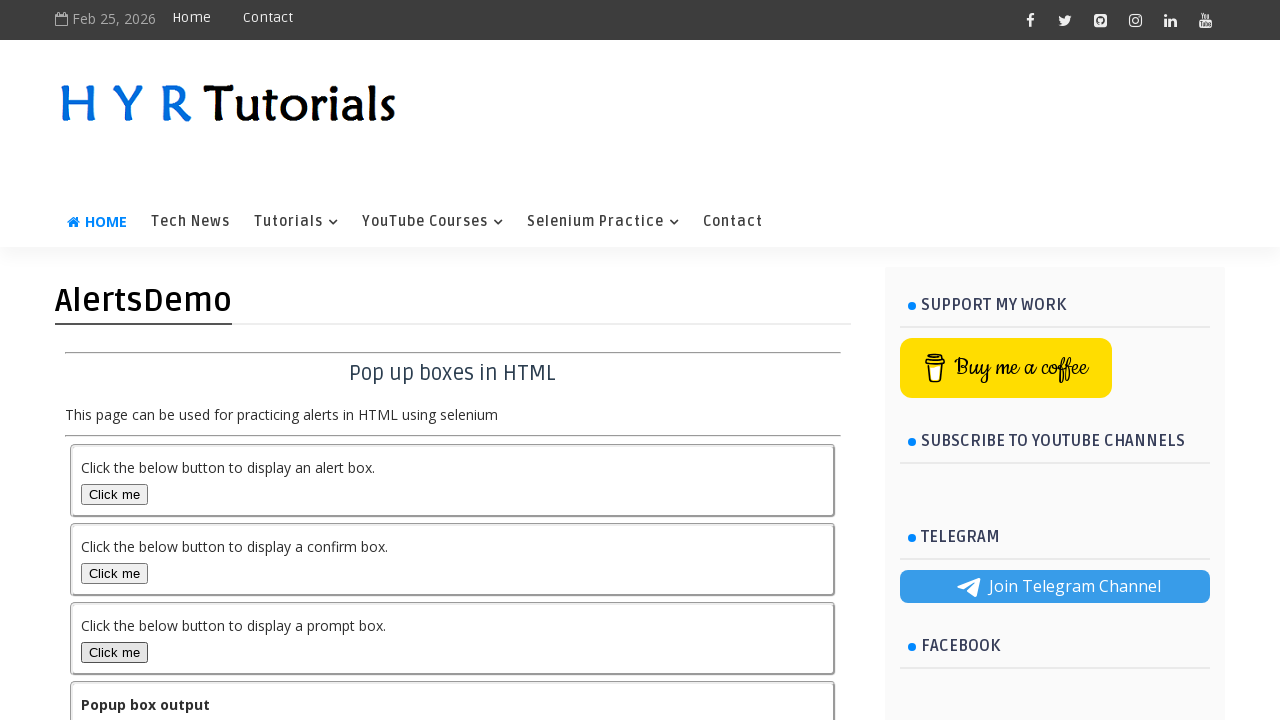

Waited 1 second for prompt dialog to complete
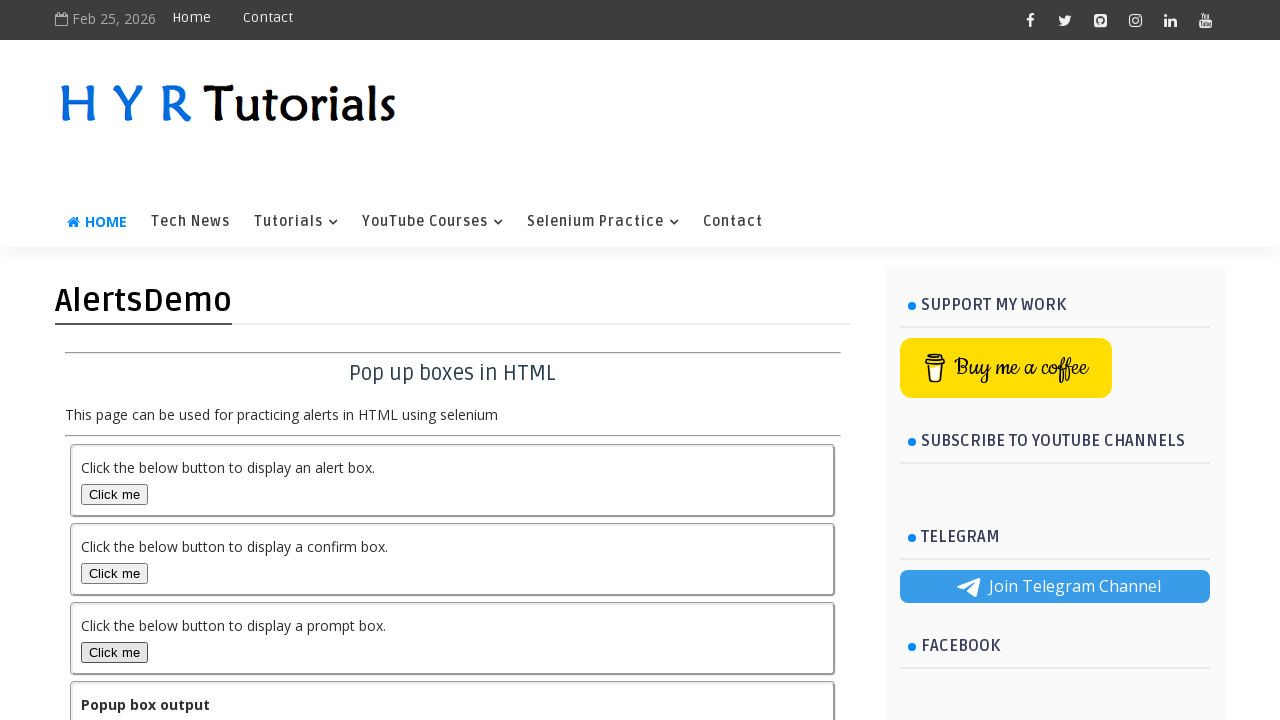

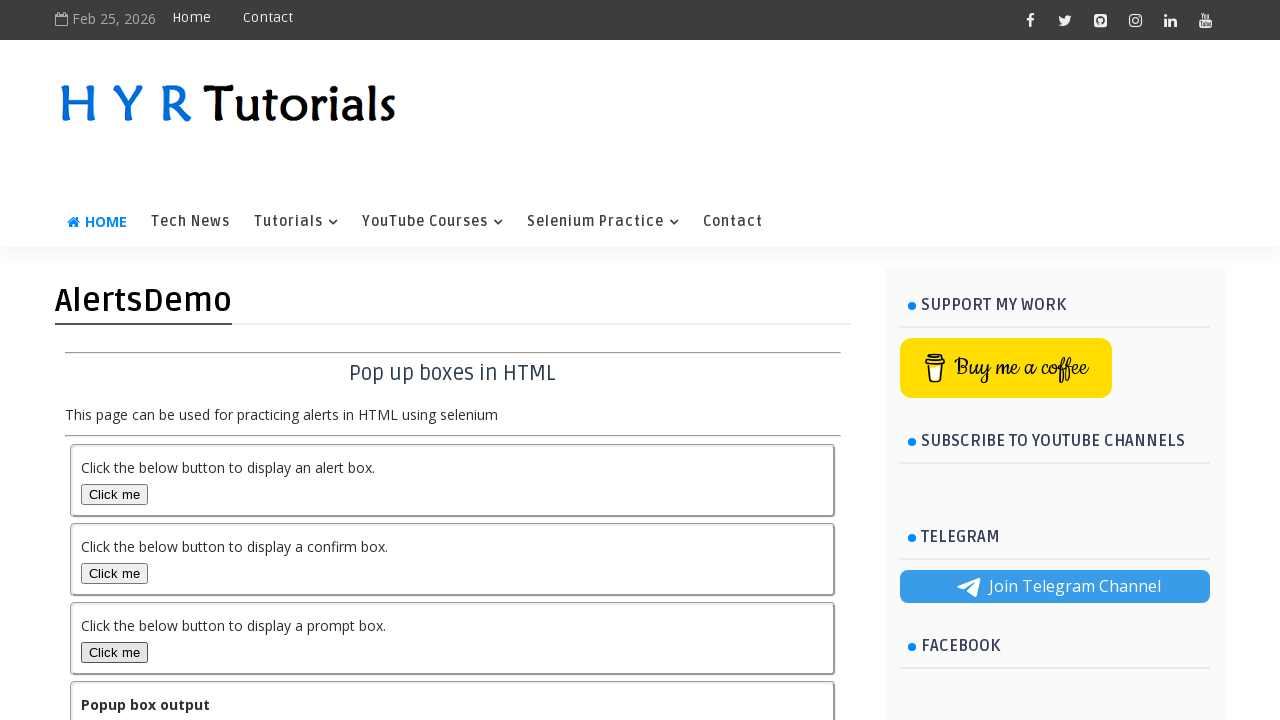